Tests drag and drop functionality on the jQuery UI demo page by switching to an iframe and dragging an element onto a drop target.

Starting URL: https://jqueryui.com/droppable/

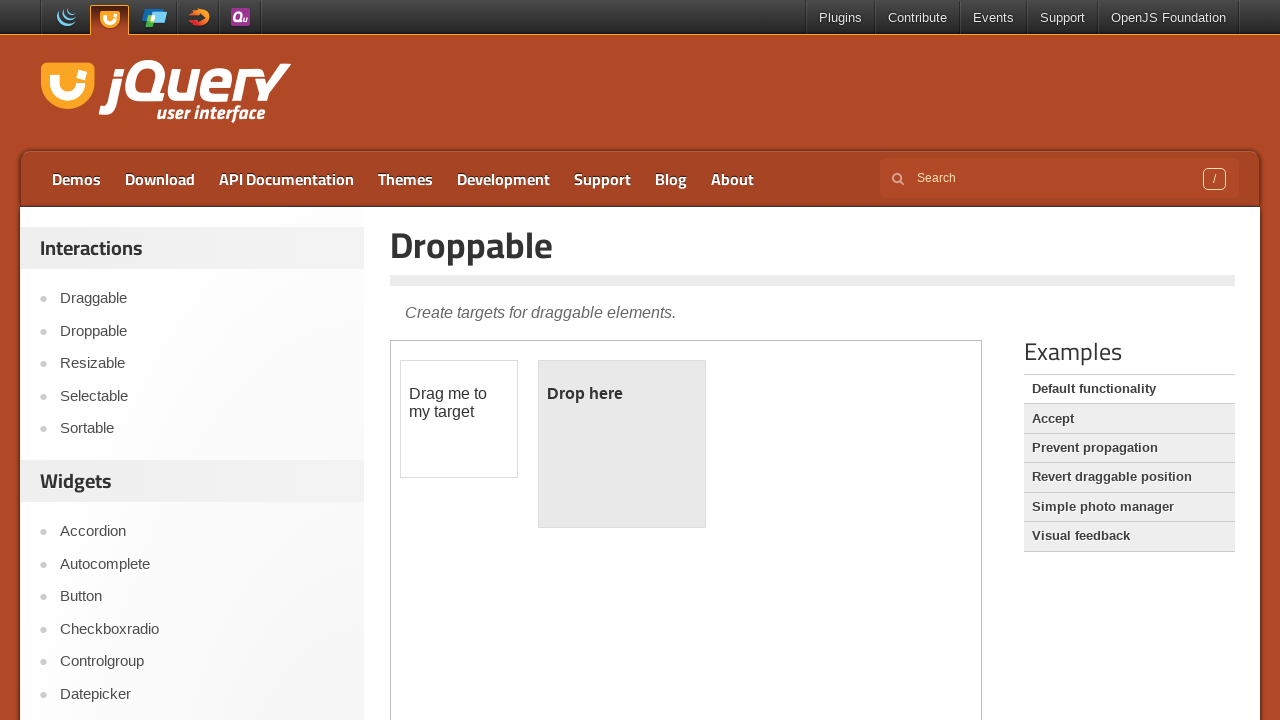

Located the first iframe on the page
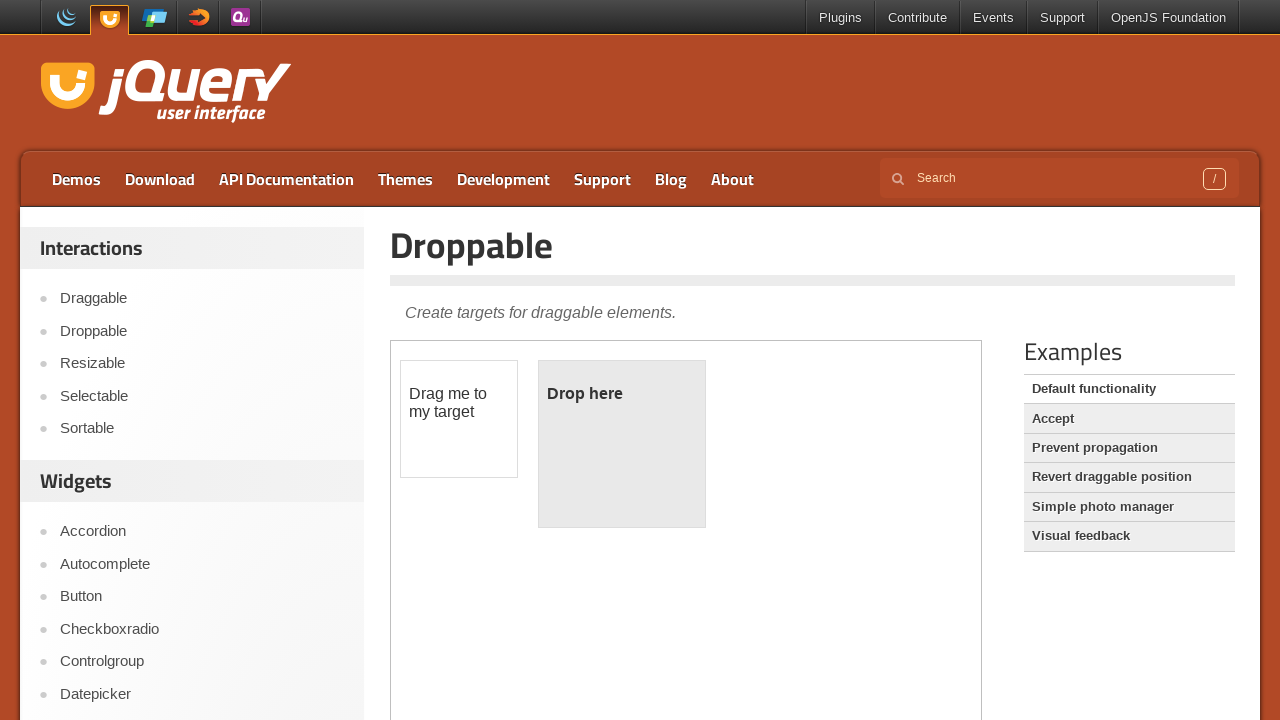

Located the draggable element with id 'draggable' within the iframe
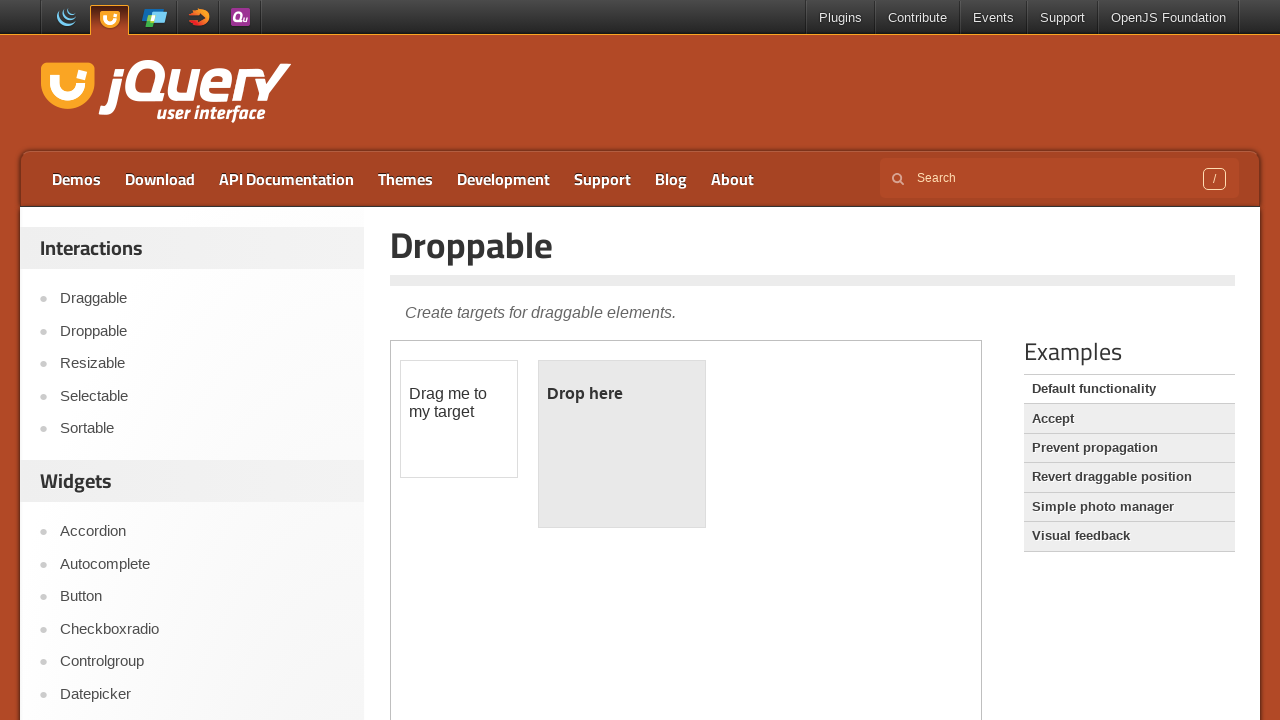

Located the droppable element with id 'droppable' within the iframe
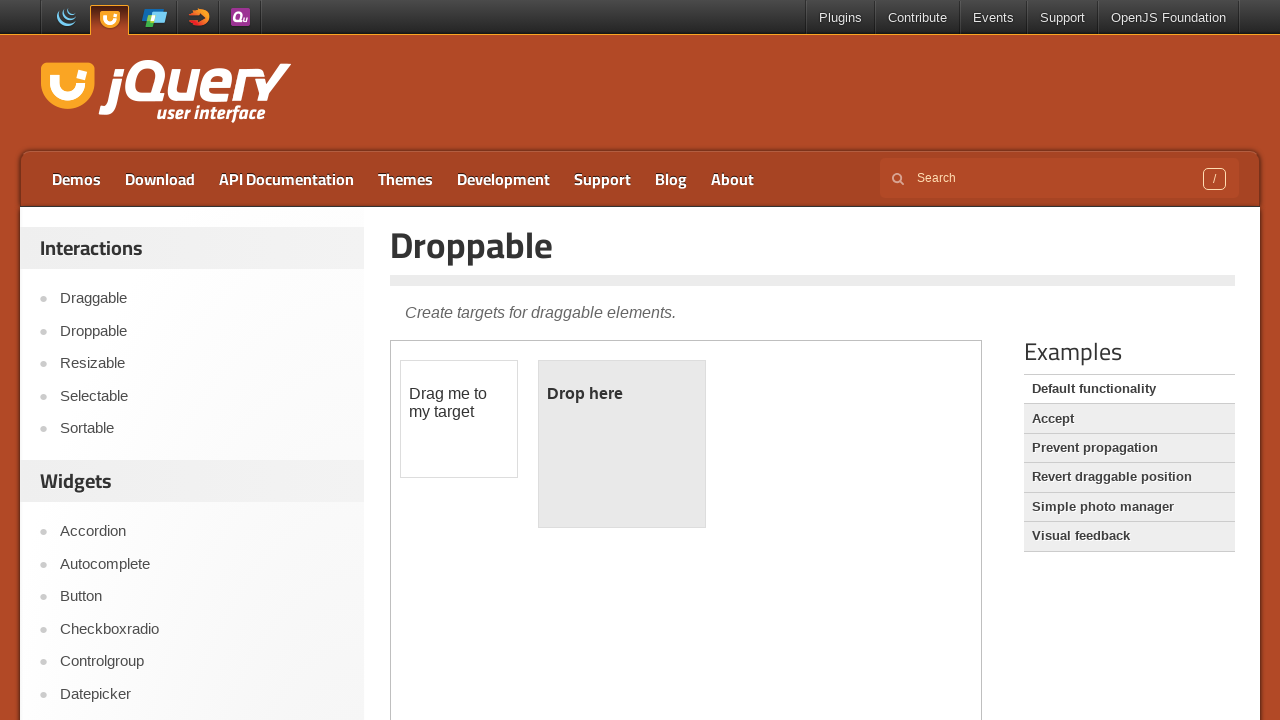

Dragged the draggable element onto the droppable element at (622, 444)
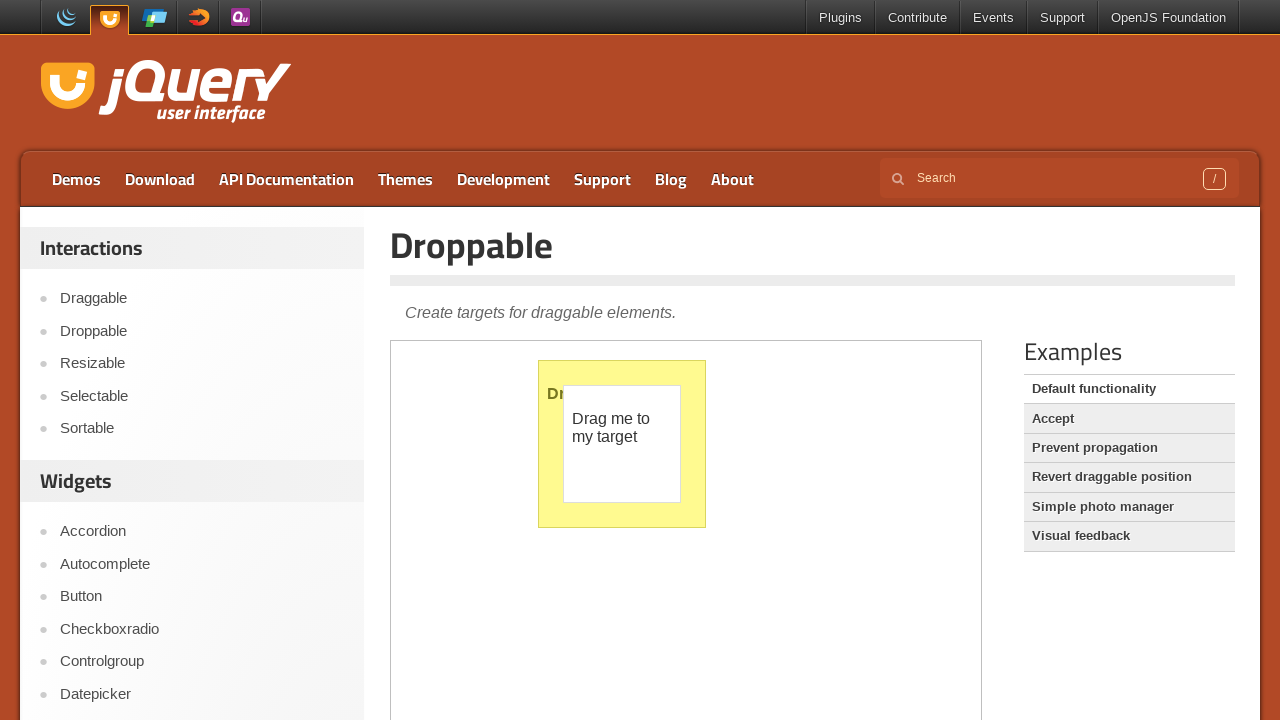

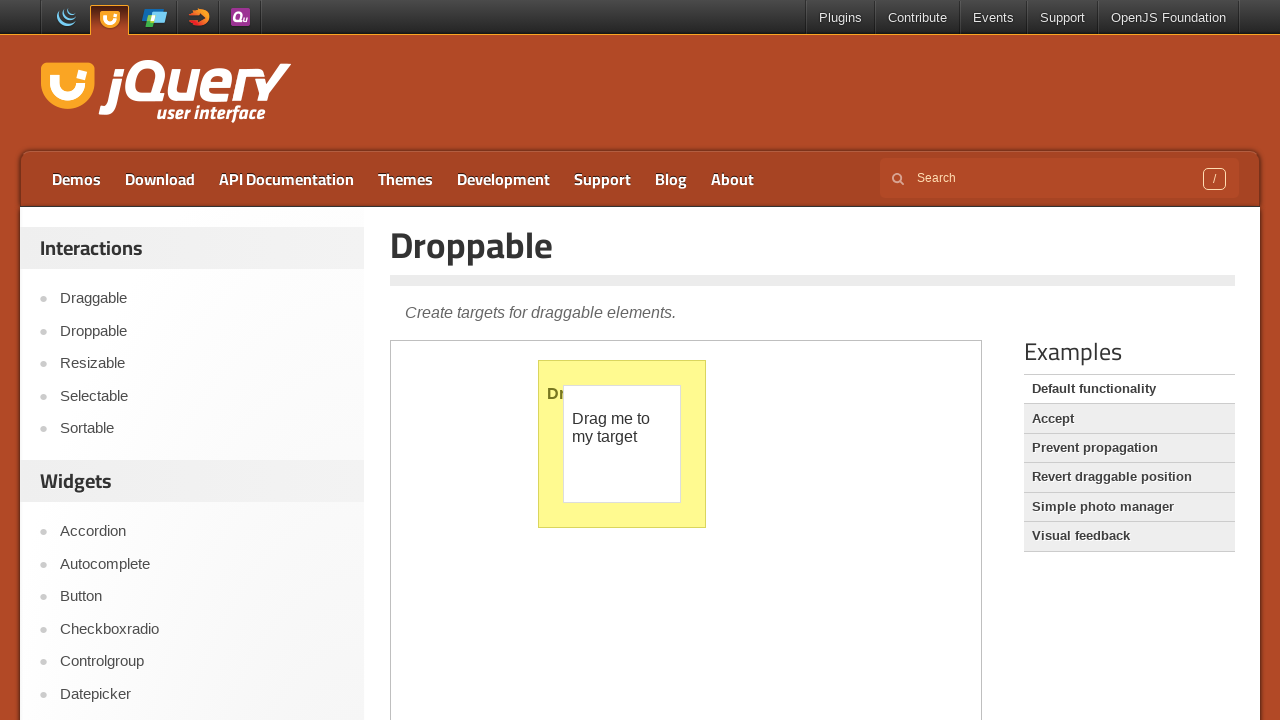